Tests password generation with master password "12345678" and empty site field

Starting URL: http://angel.net/~nic/passwd.current.html

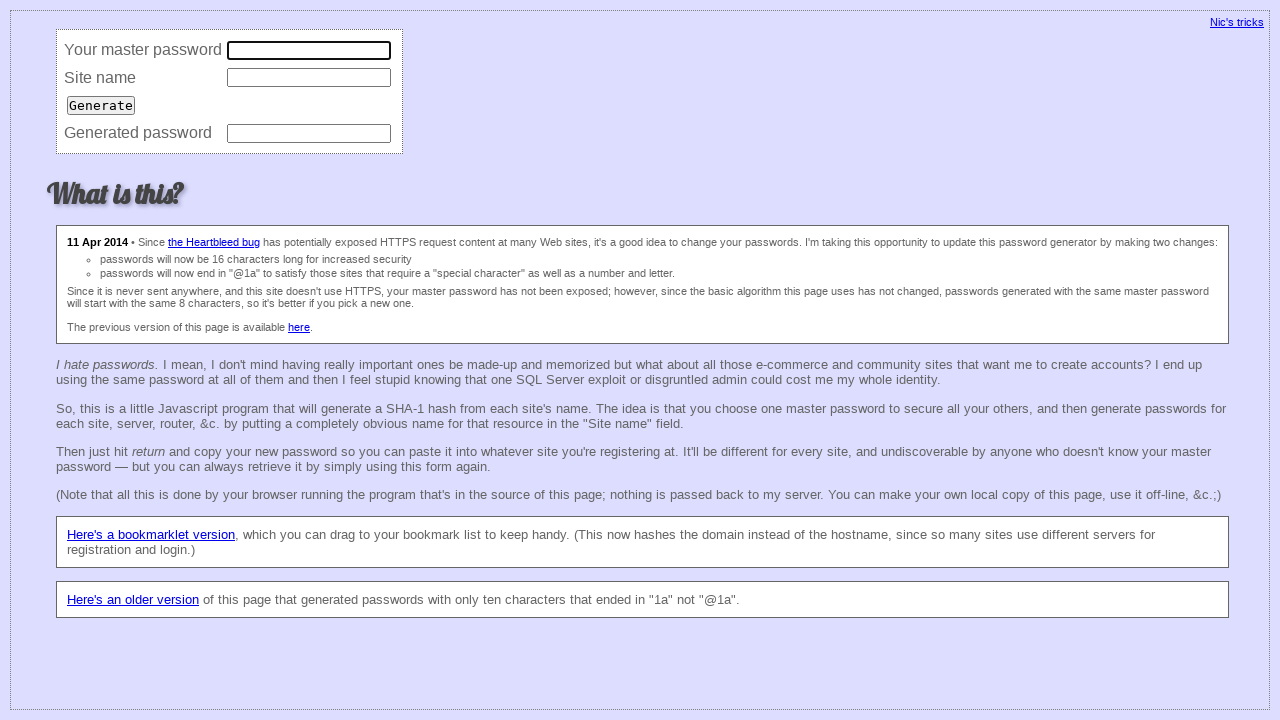

Cleared master password field on input[name='master']
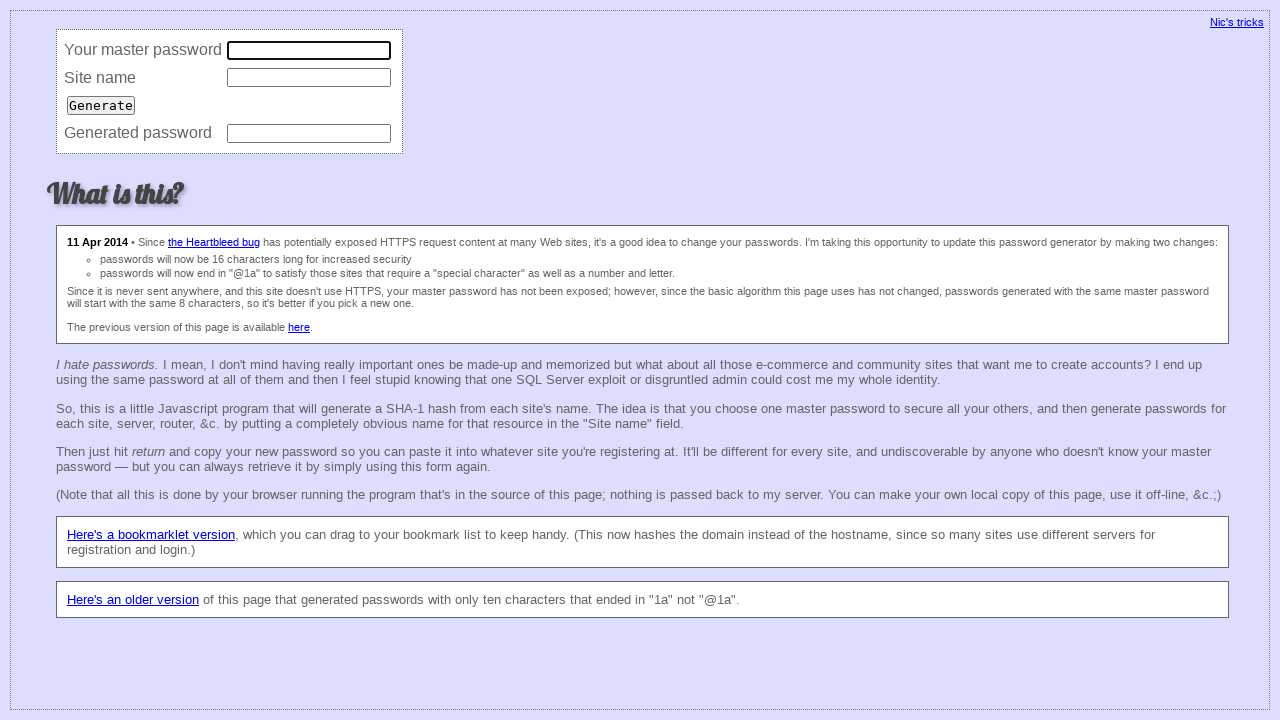

Filled master password field with '12345678' on input[name='master']
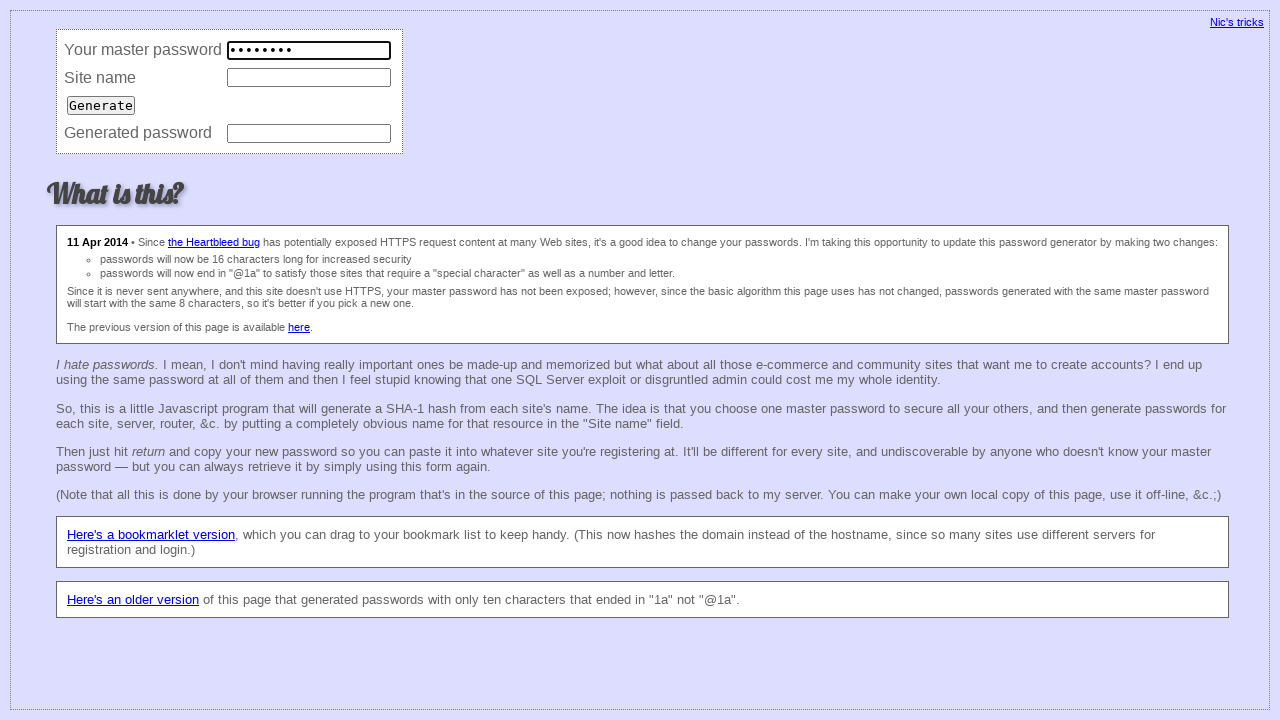

Cleared site field on input[name='site']
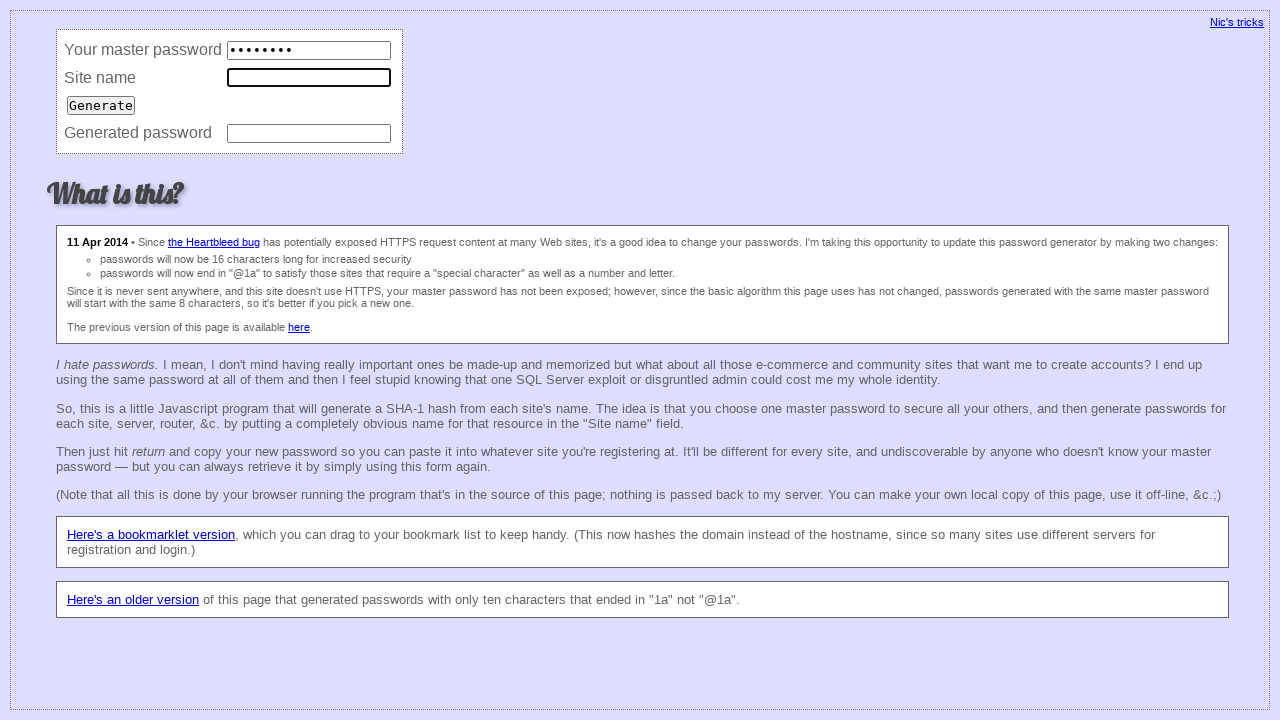

Pressed Enter on site field with empty value on input[name='site']
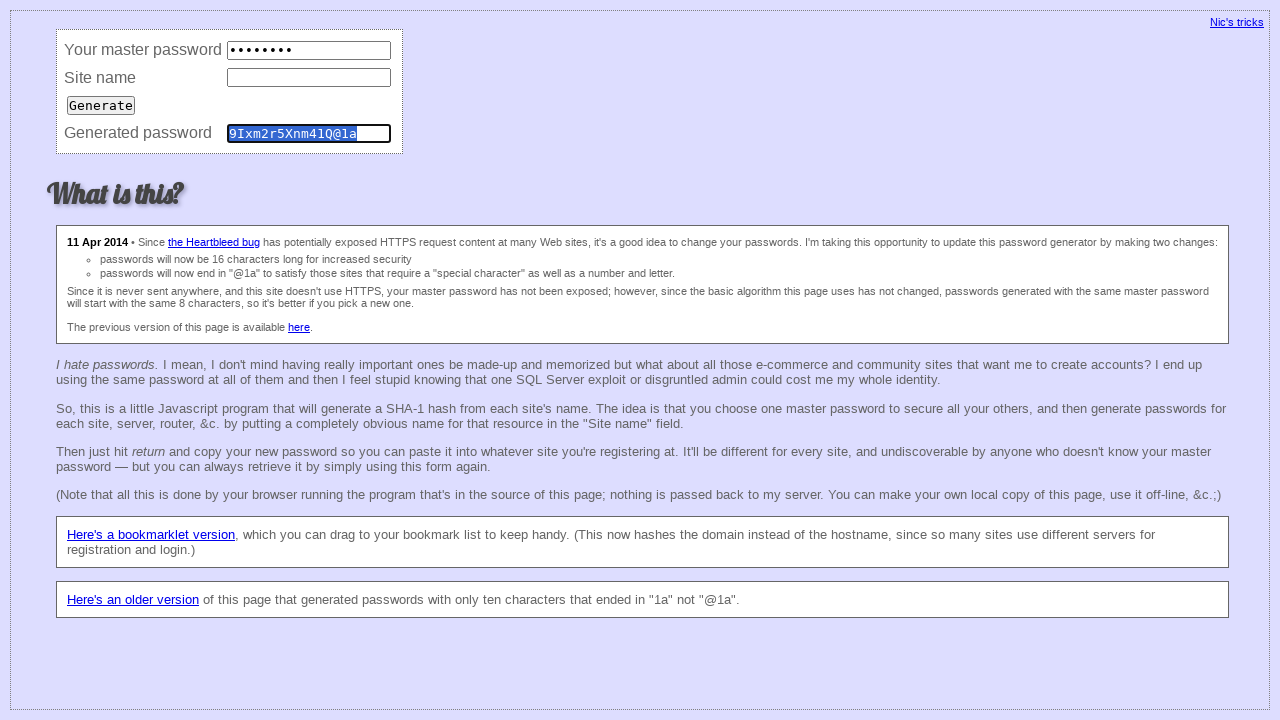

Password field appeared after pressing Enter
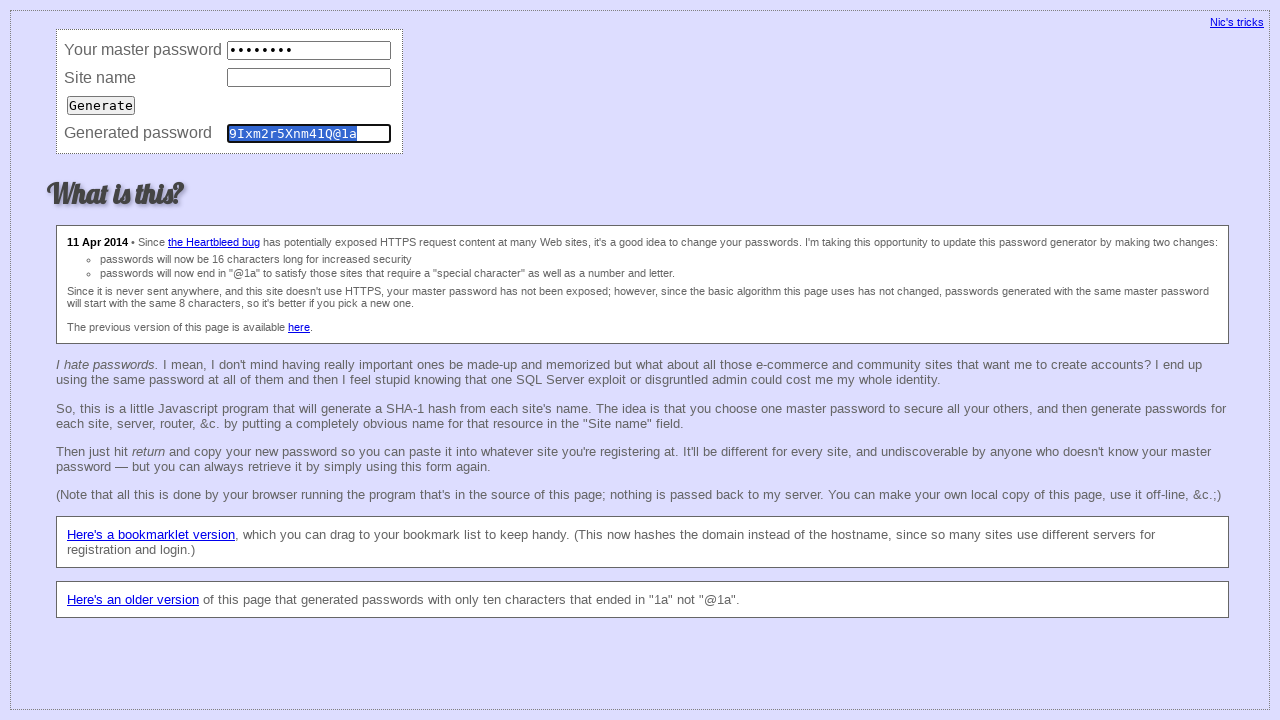

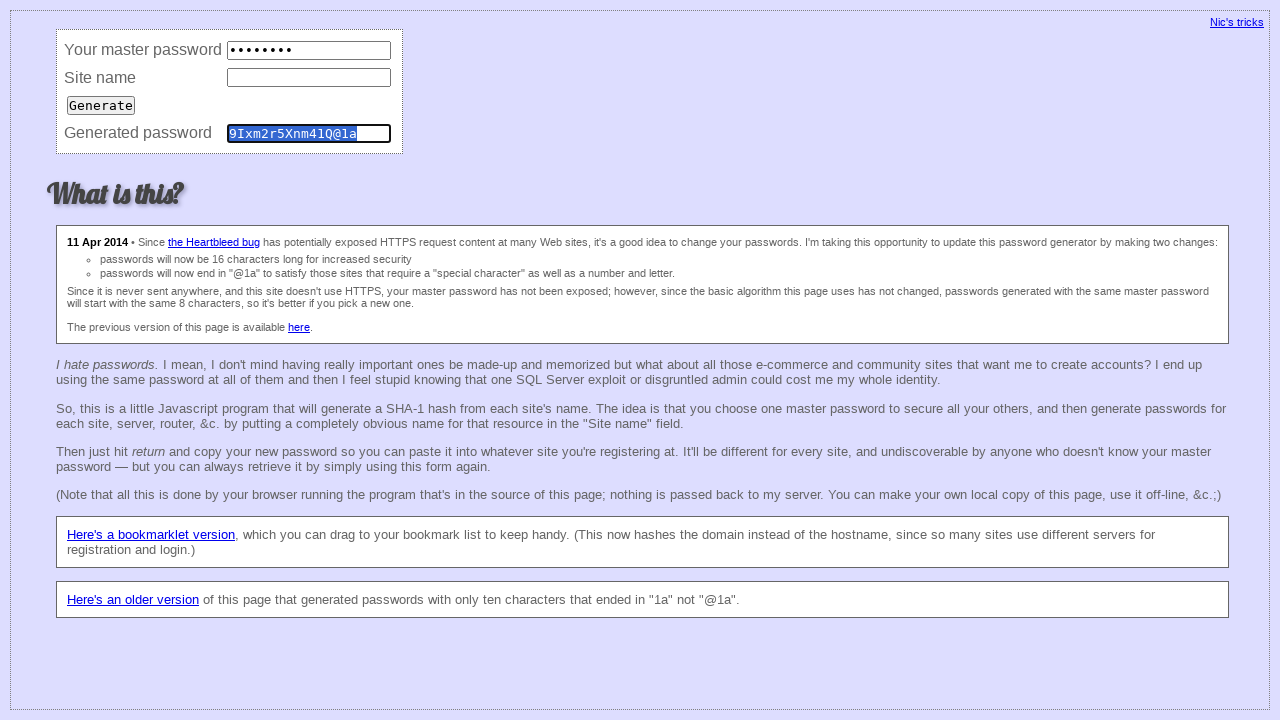